Tests a signup/registration form by filling in first name, last name, and email fields, then submitting the form

Starting URL: http://secure-retreat-92358.herokuapp.com/

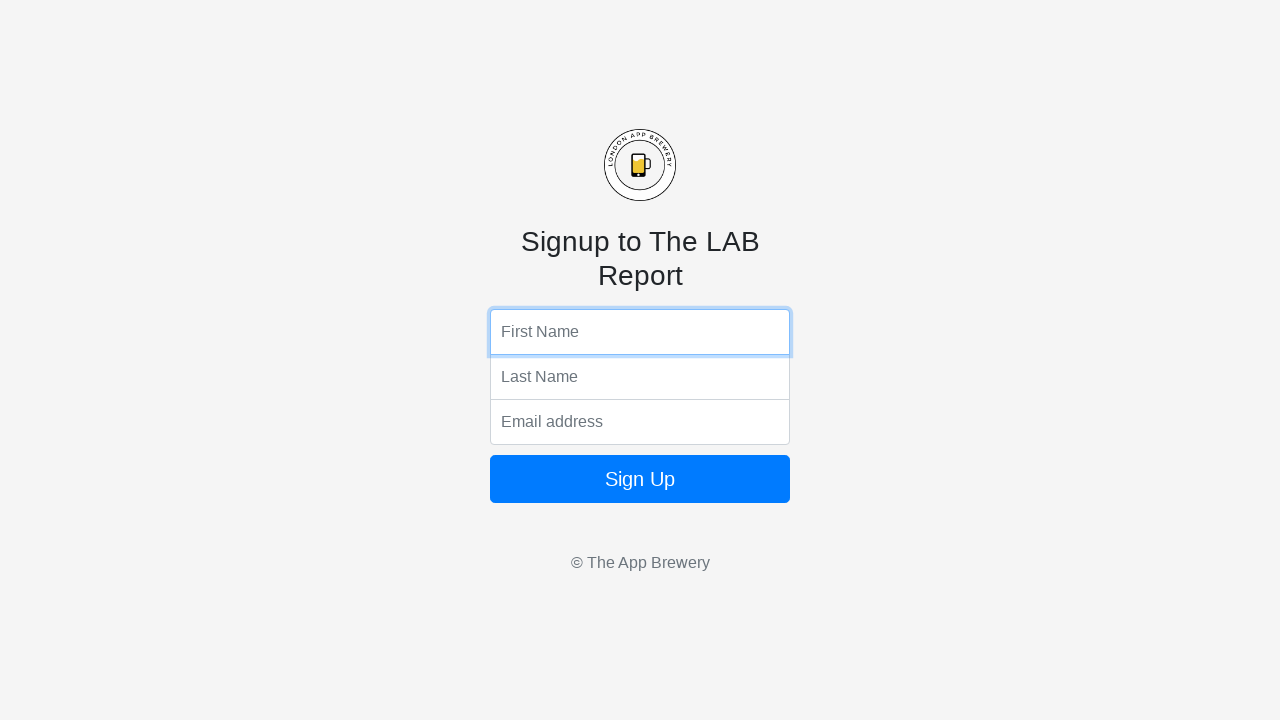

Filled first name field with 'Marcus' on input[name='fName']
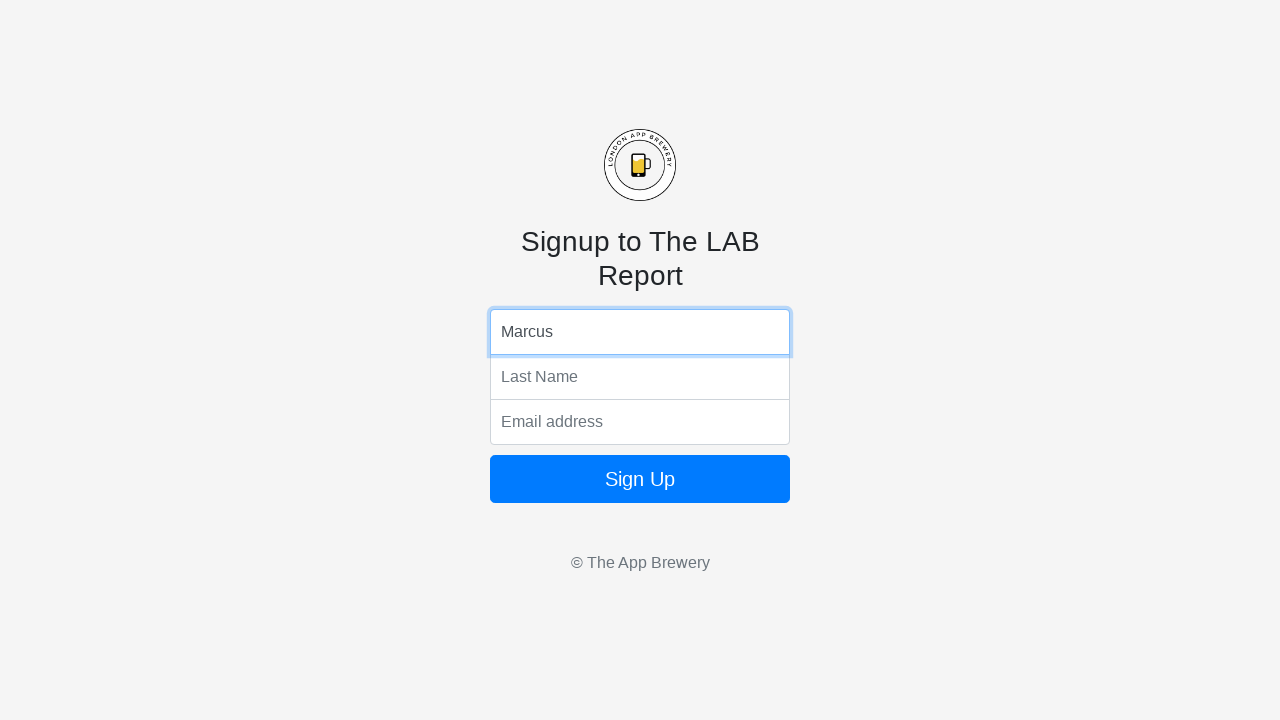

Filled last name field with 'Thompson' on input[name='lName']
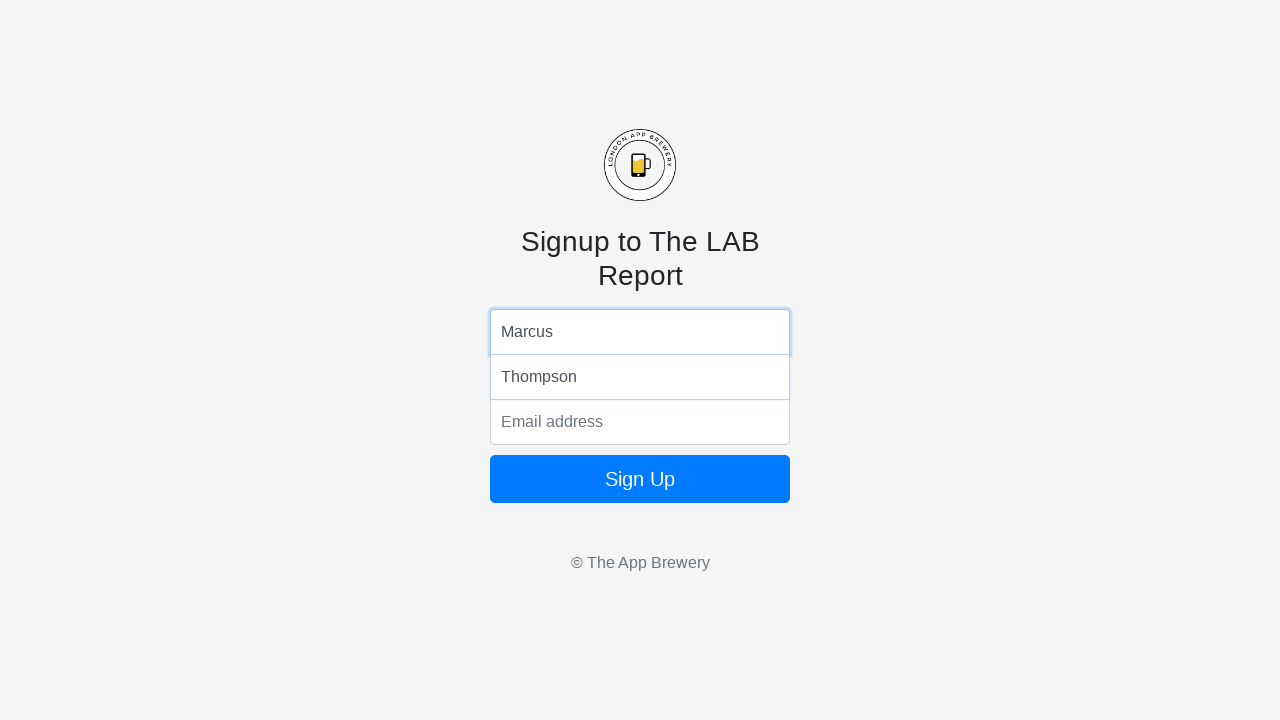

Filled email field with 'marcus.thompson@example.com' on input[name='email']
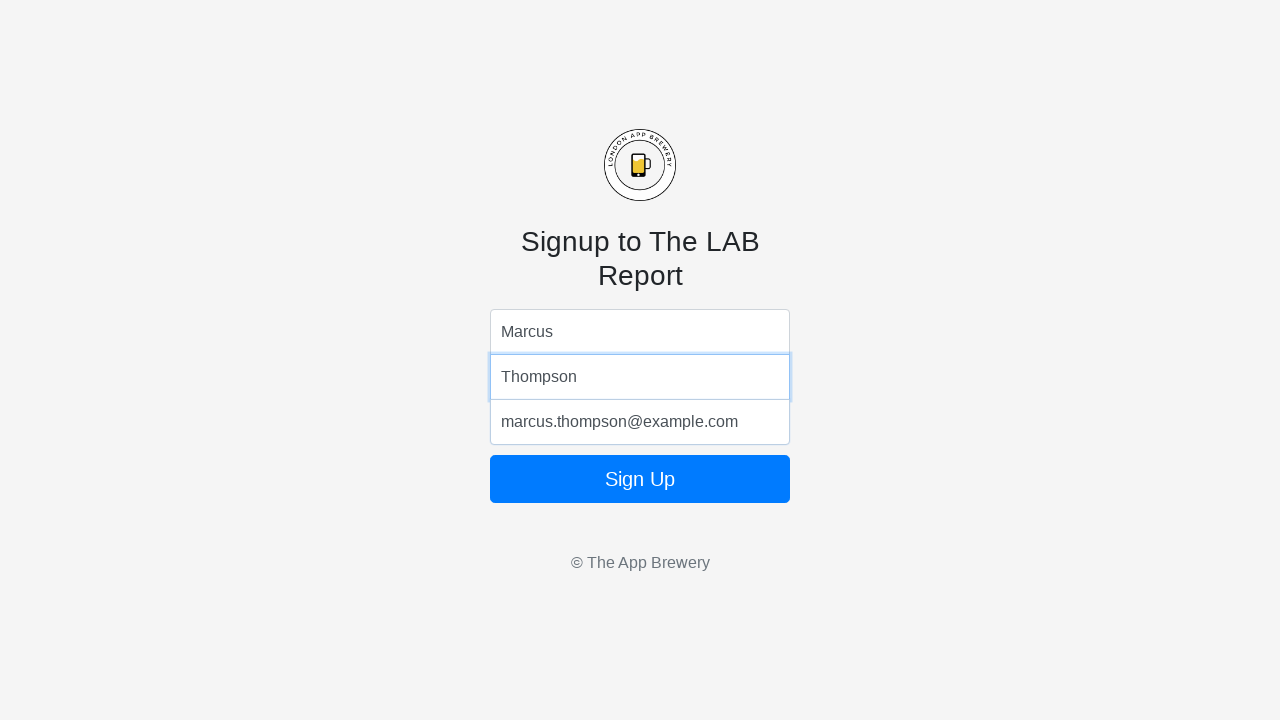

Clicked submit button to register at (640, 479) on .btn
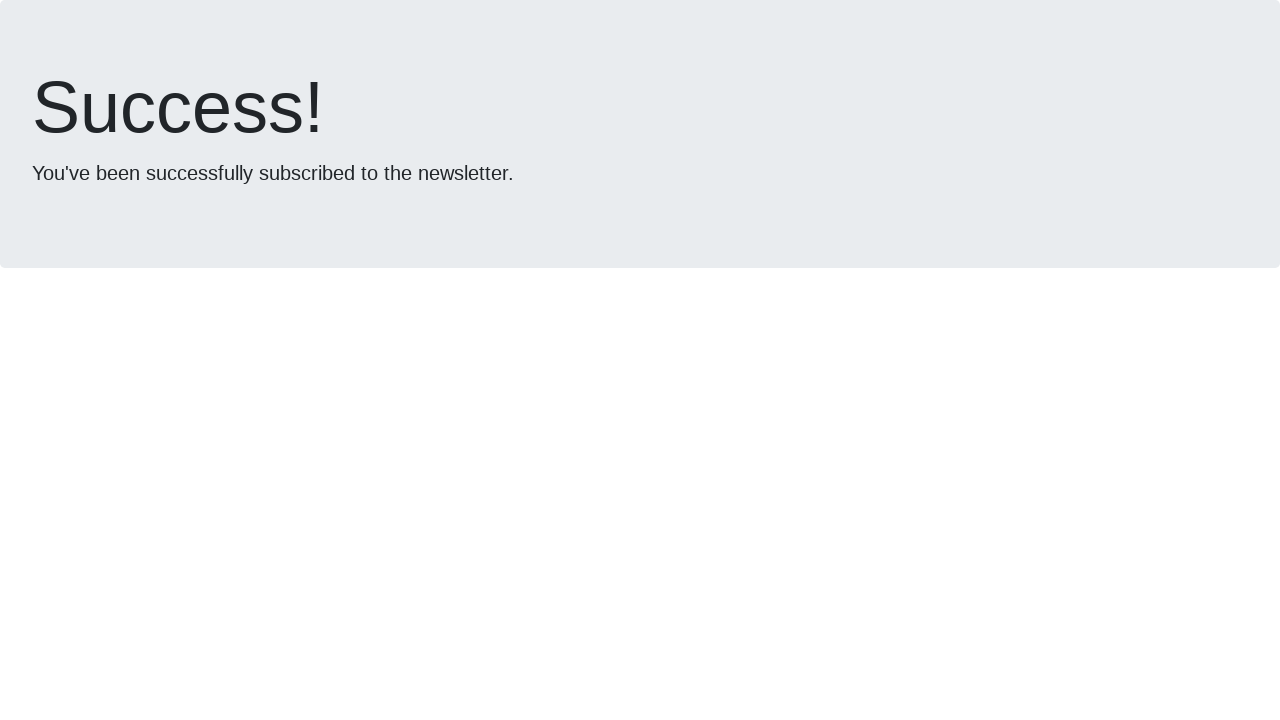

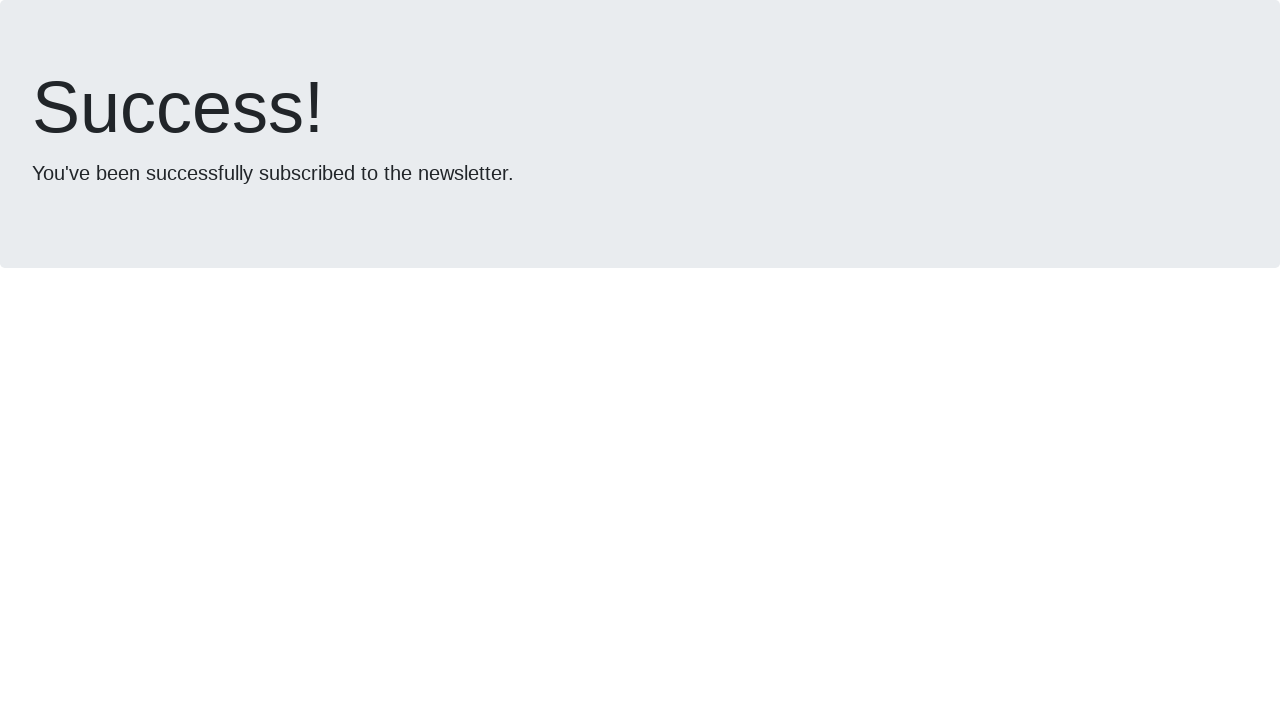